Verifies that the YouTube page title equals "YouTube"

Starting URL: https://youtube.com

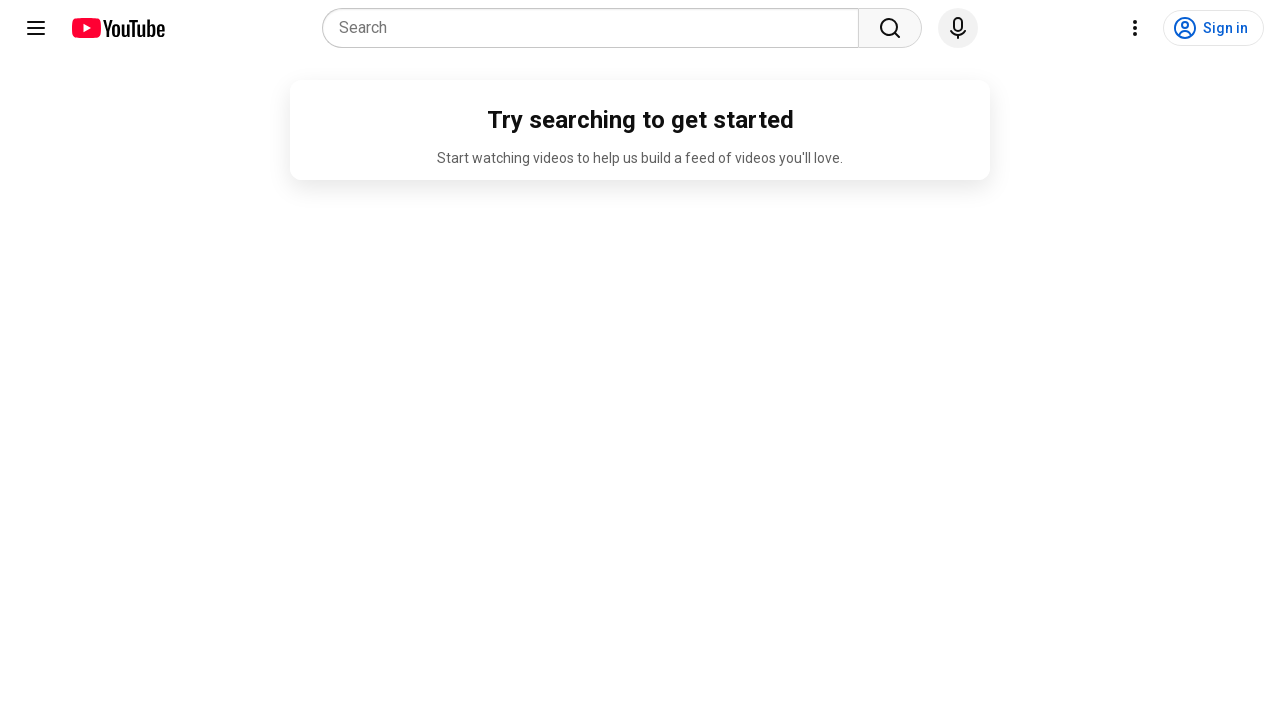

Navigated to https://youtube.com
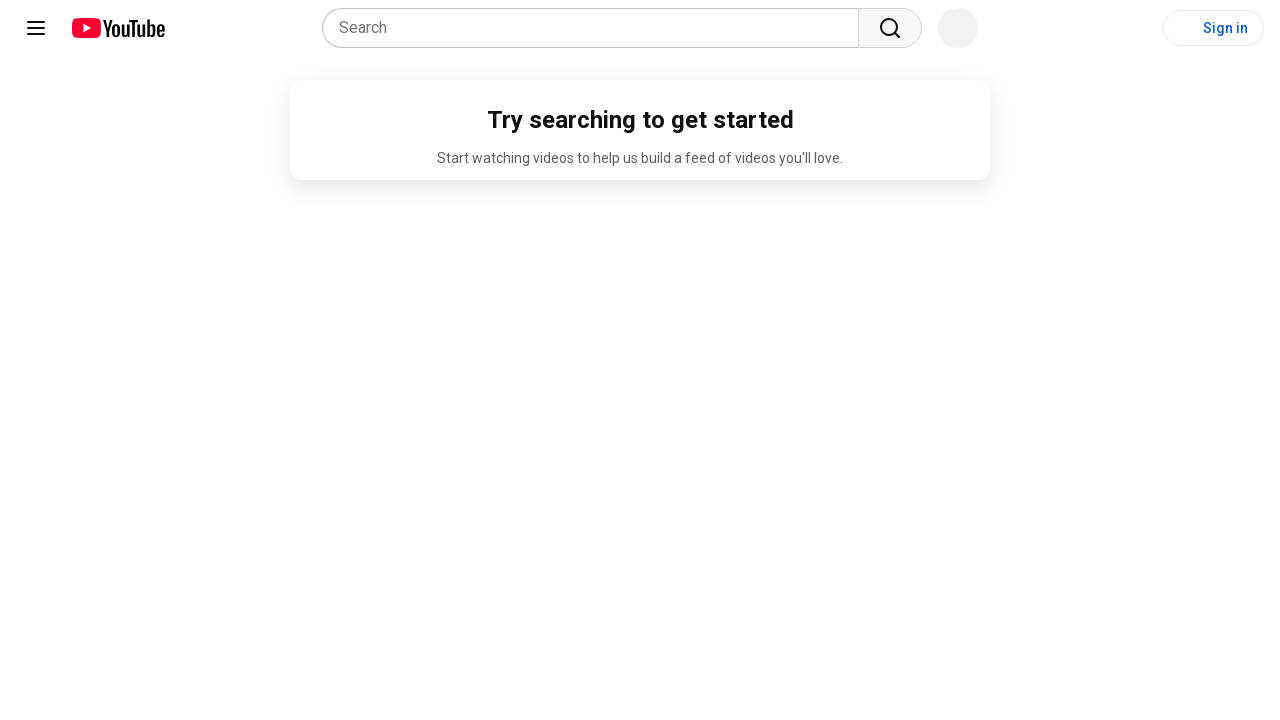

Verified that the page title equals 'YouTube'
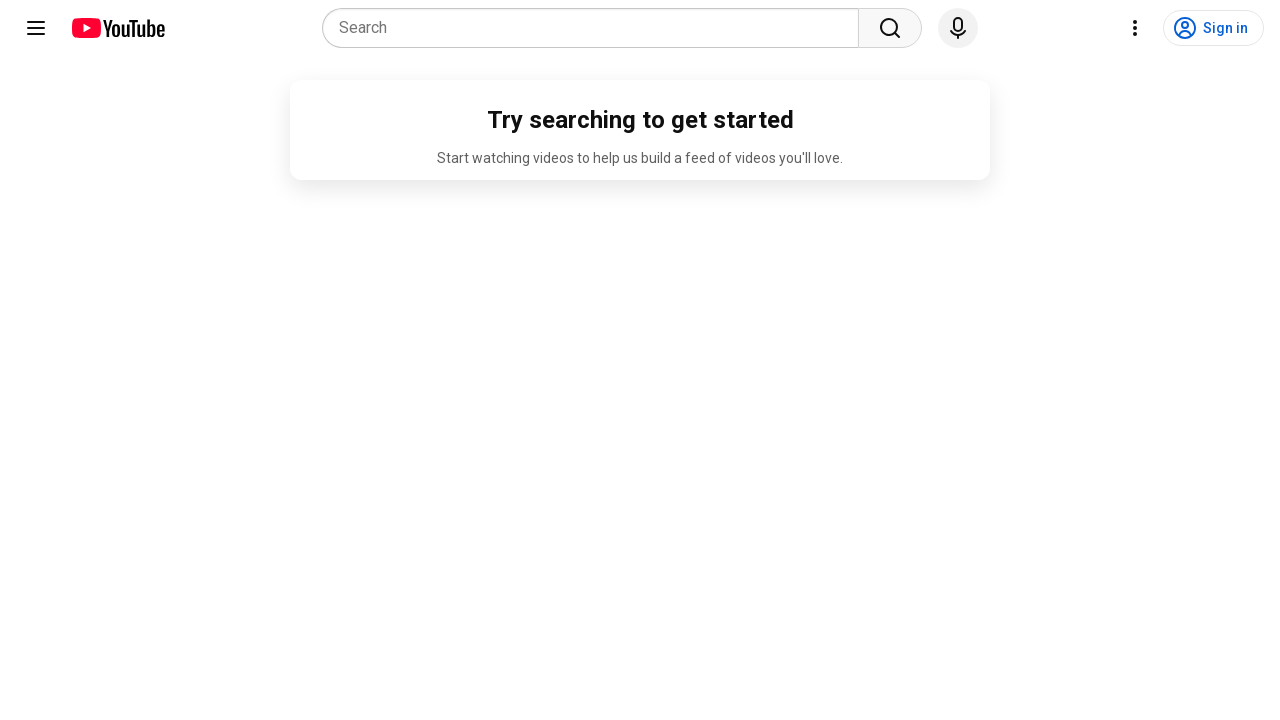

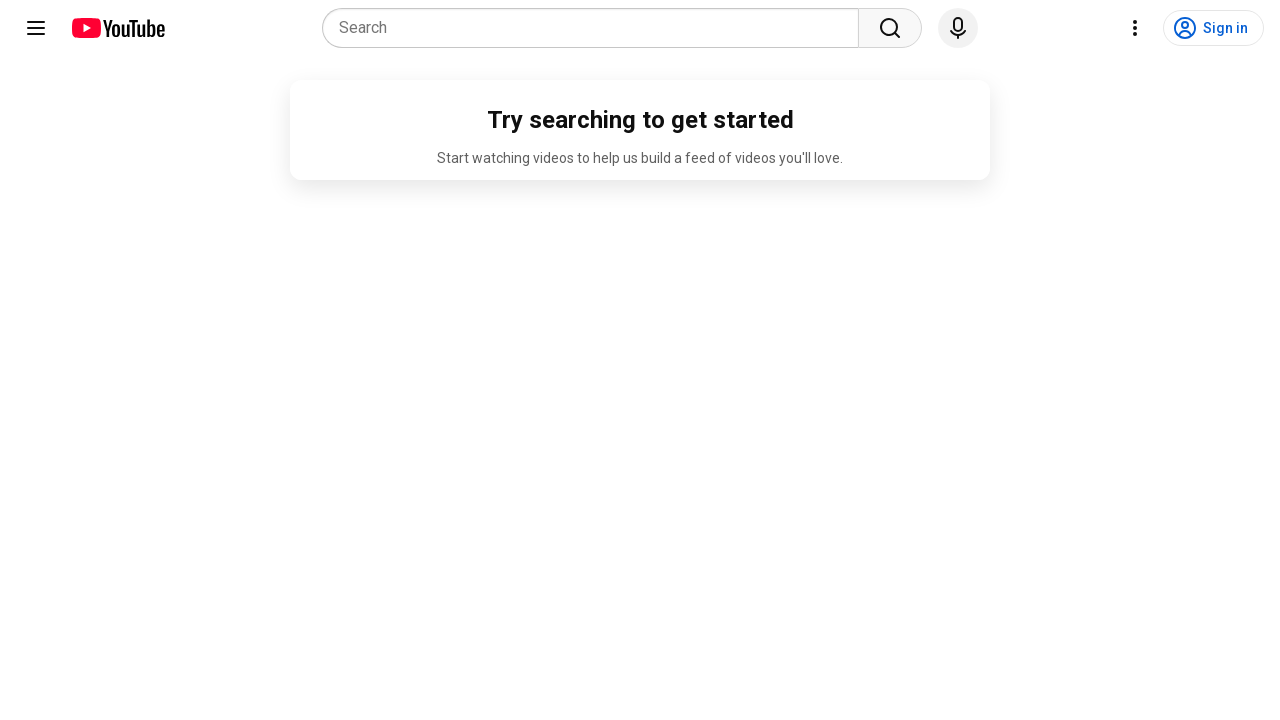